Tests child window handling by clicking a link that opens a new page, extracting text from the new page, and using it to fill a form field on the original page

Starting URL: https://rahulshettyacademy.com/loginpagePractise/

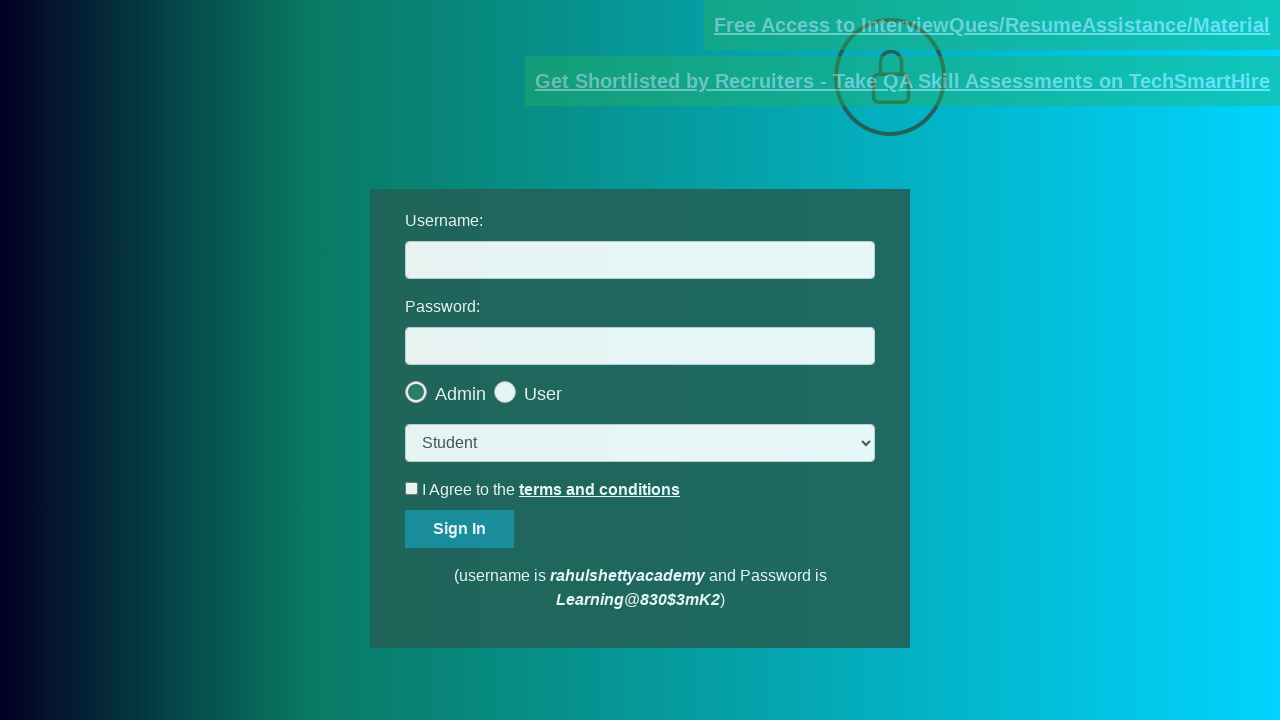

Located documents request link
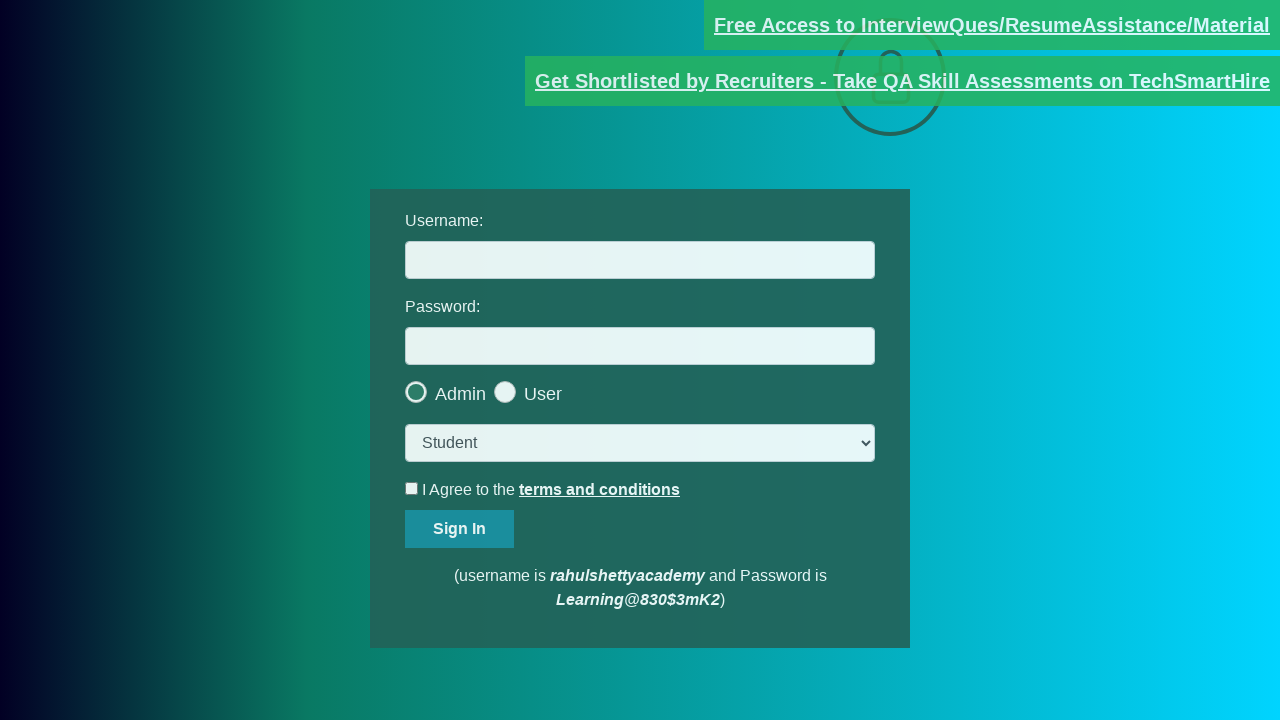

Clicked documents link and new page opened at (992, 25) on [href*="documents-request"]
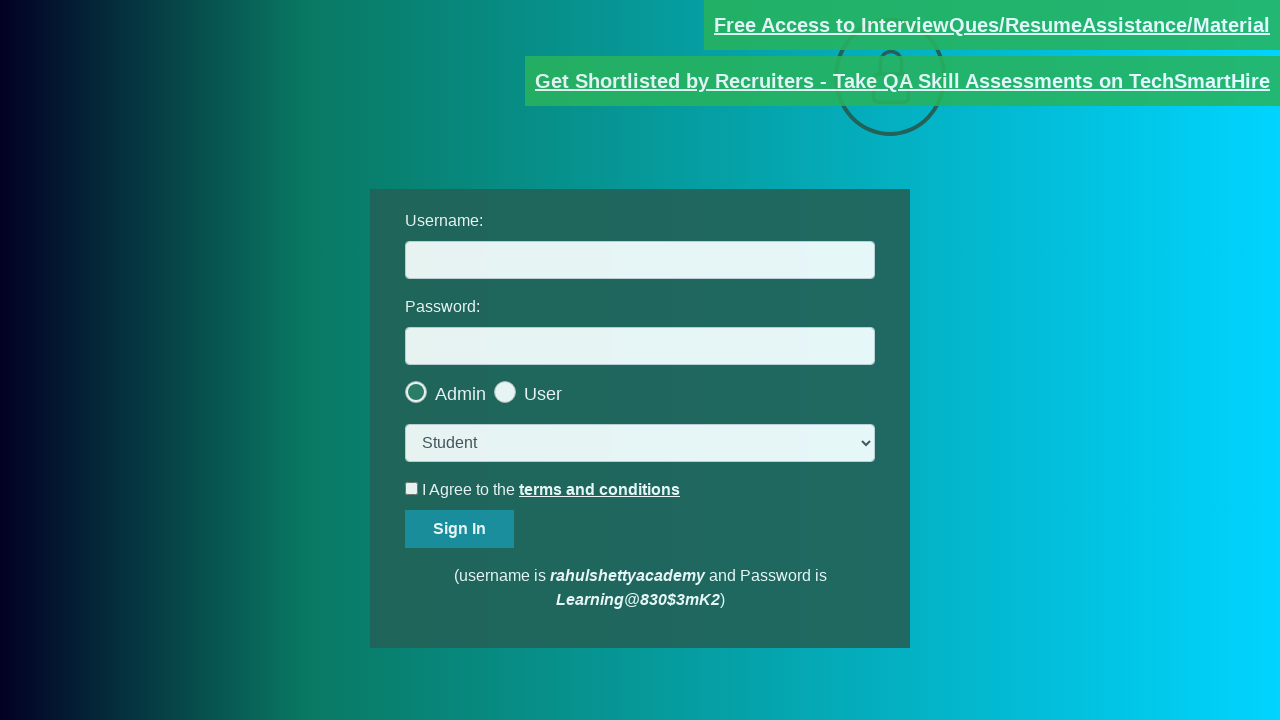

New page loaded and ready
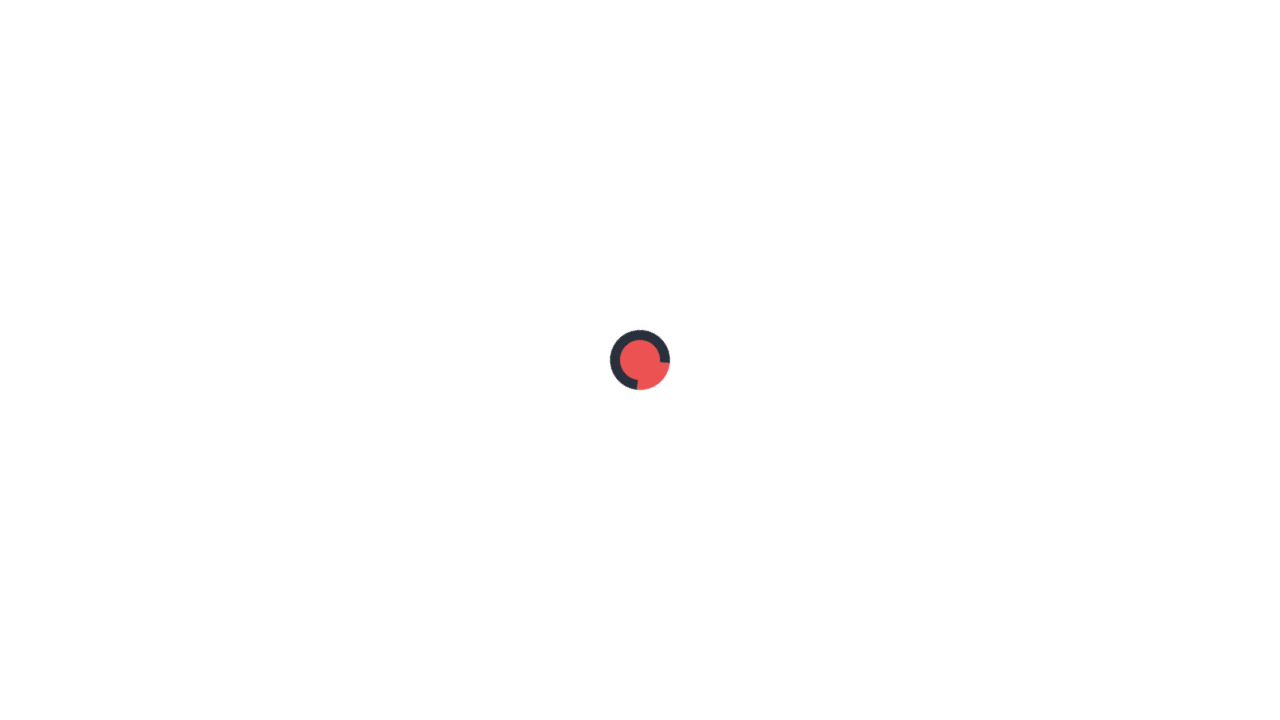

Extracted text from red element on new page
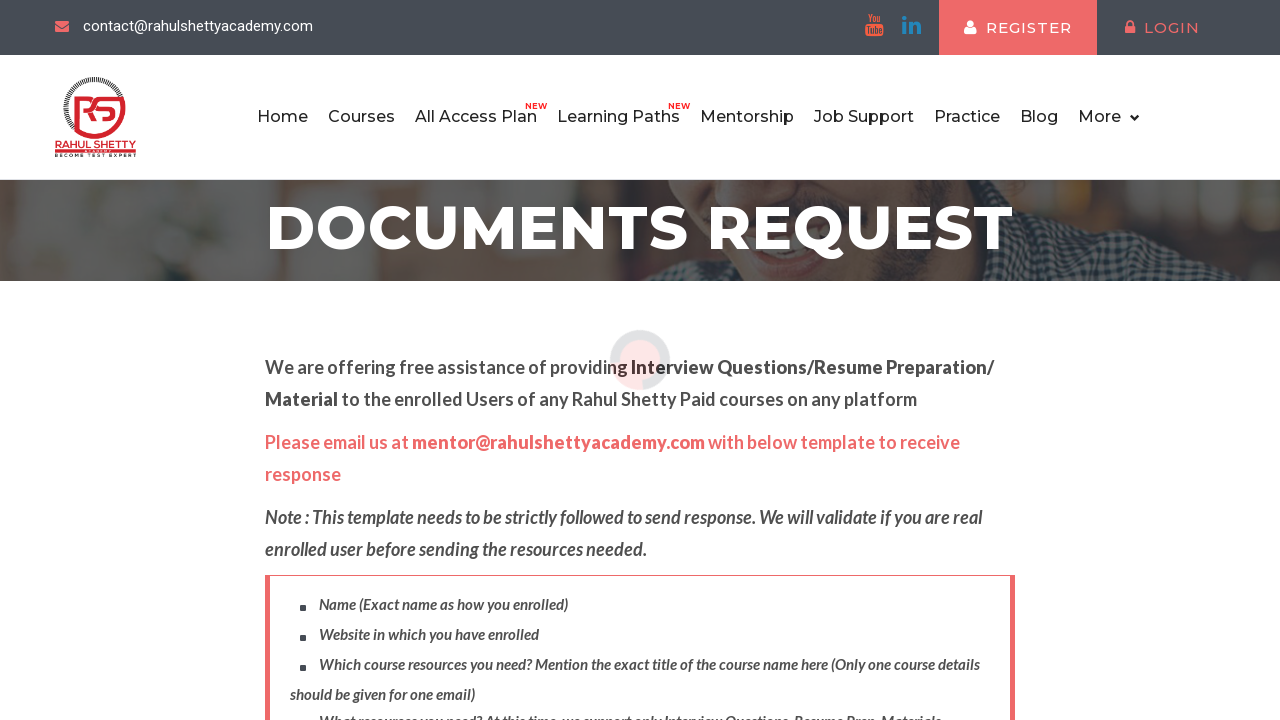

Extracted domain from text: rahulshettyacademy.com
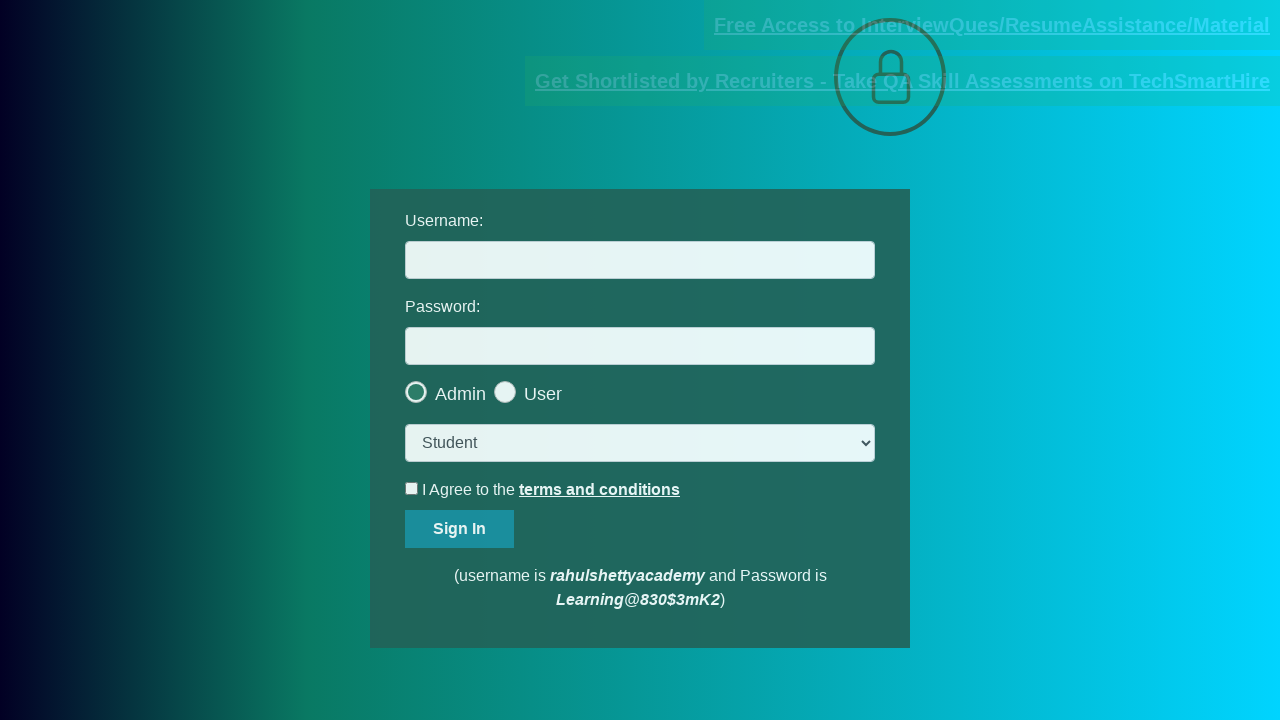

Filled username field with extracted domain: rahulshettyacademy.com on #username
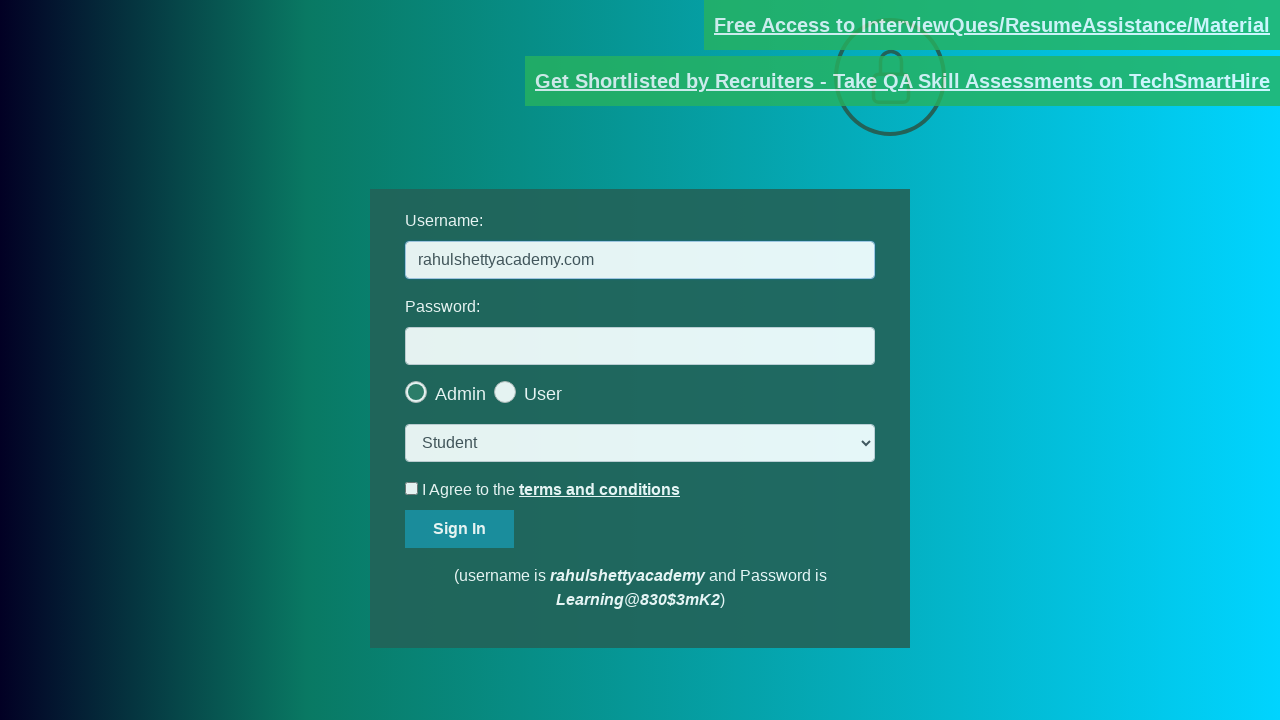

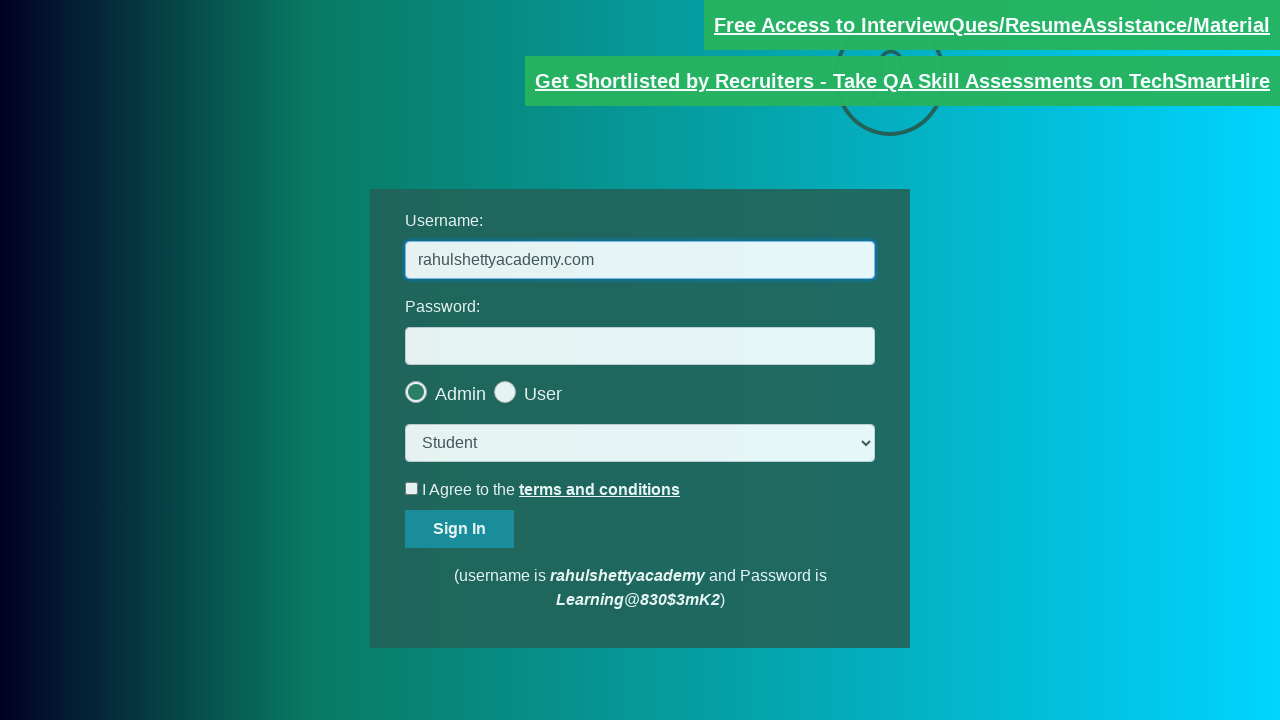